Tests hover functionality by moving the mouse over an avatar figure and verifying that the caption becomes visible.

Starting URL: http://the-internet.herokuapp.com/hovers

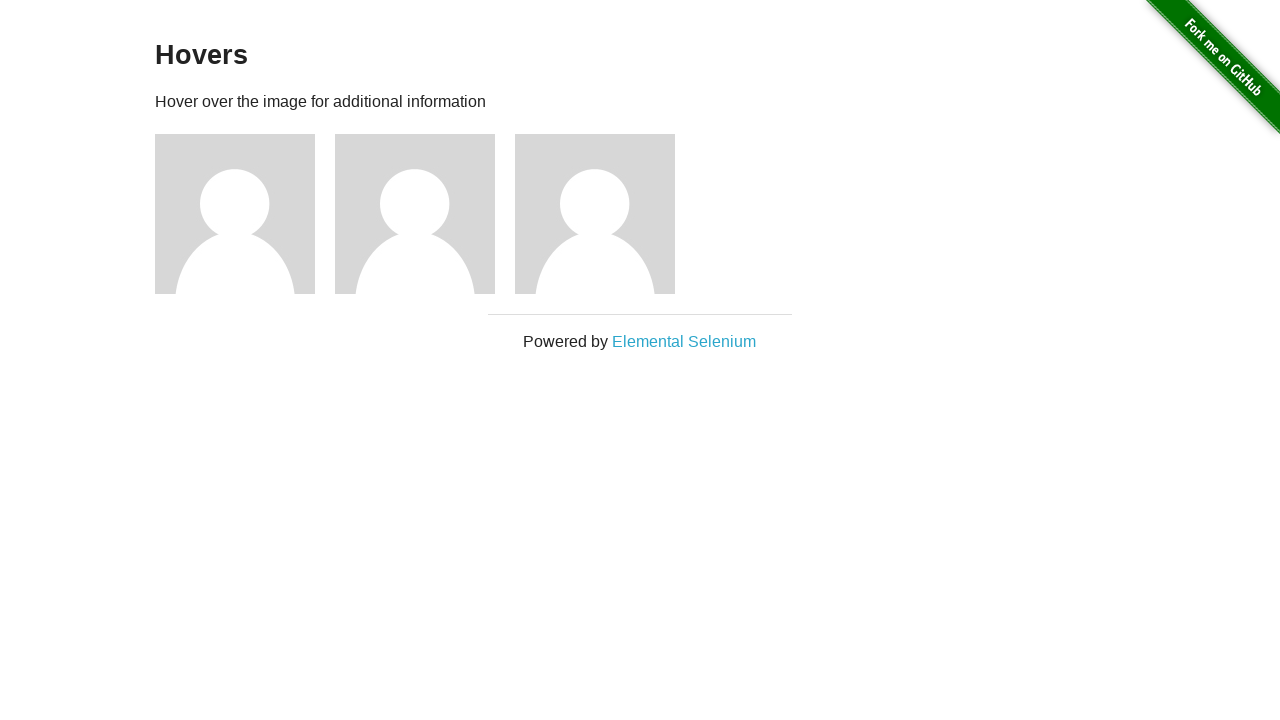

Located the first avatar figure
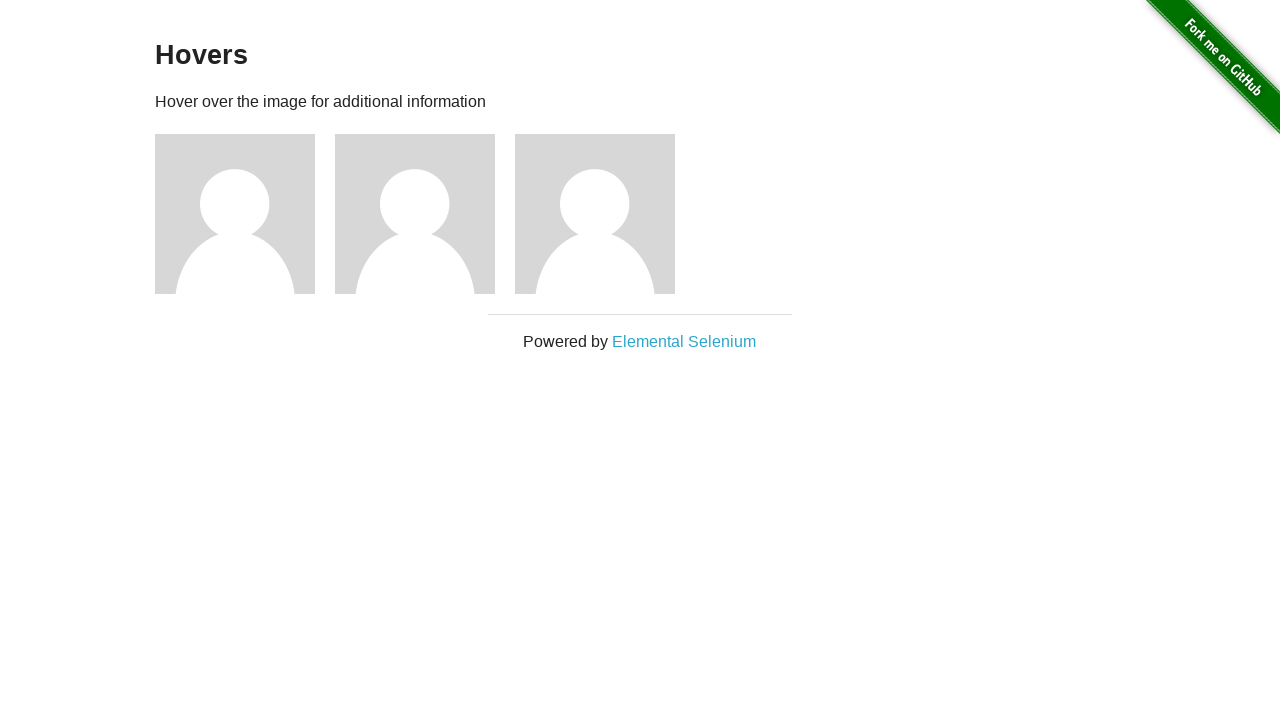

Hovered over the avatar figure at (245, 214) on .figure >> nth=0
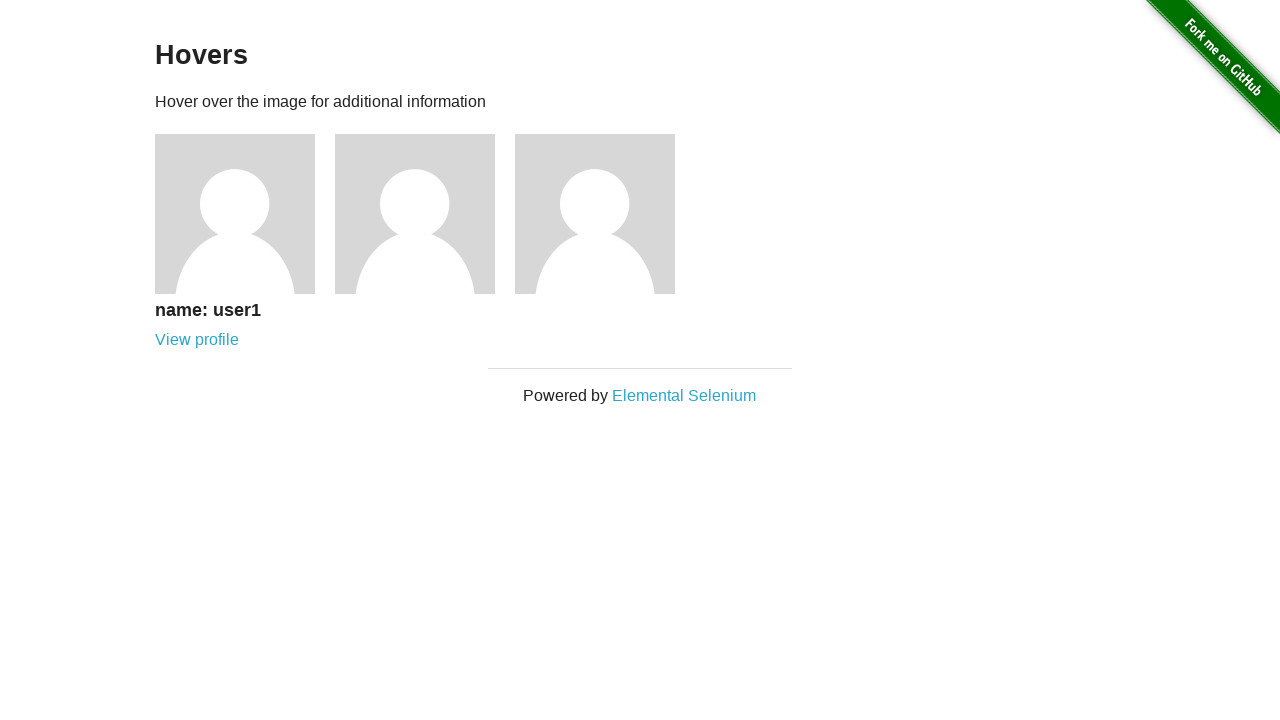

Located the caption element
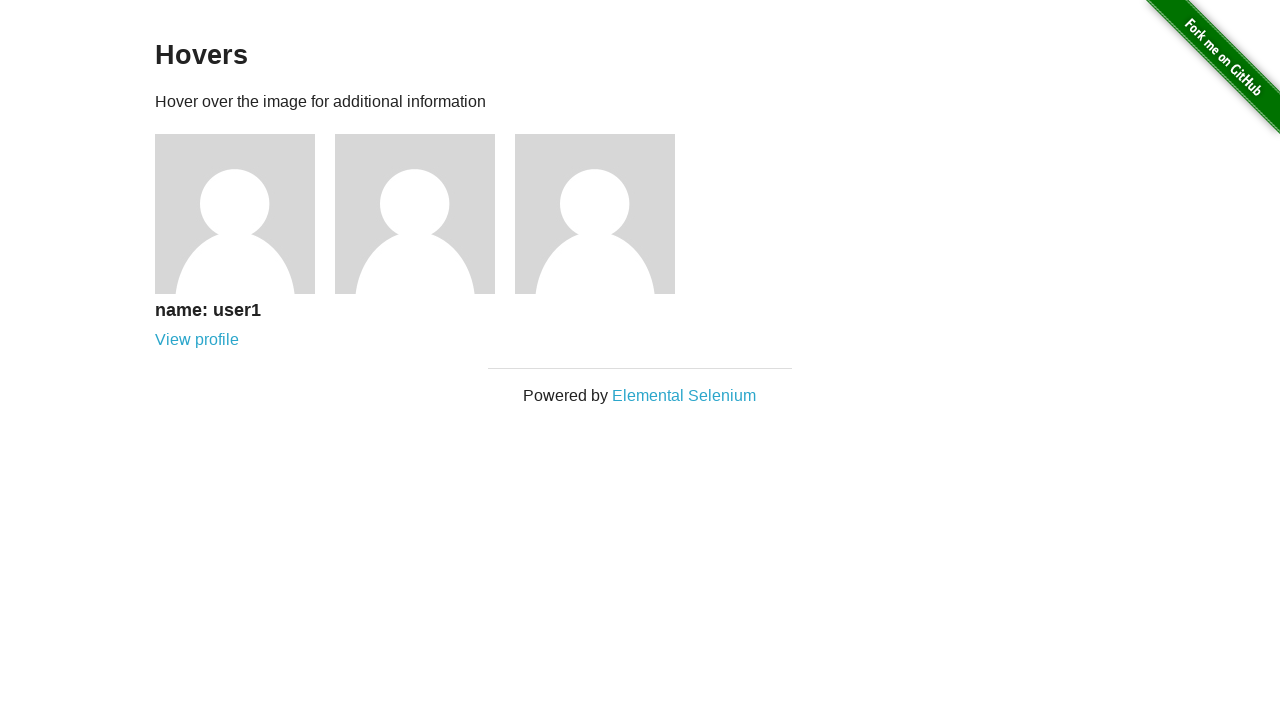

Caption is now visible after hover
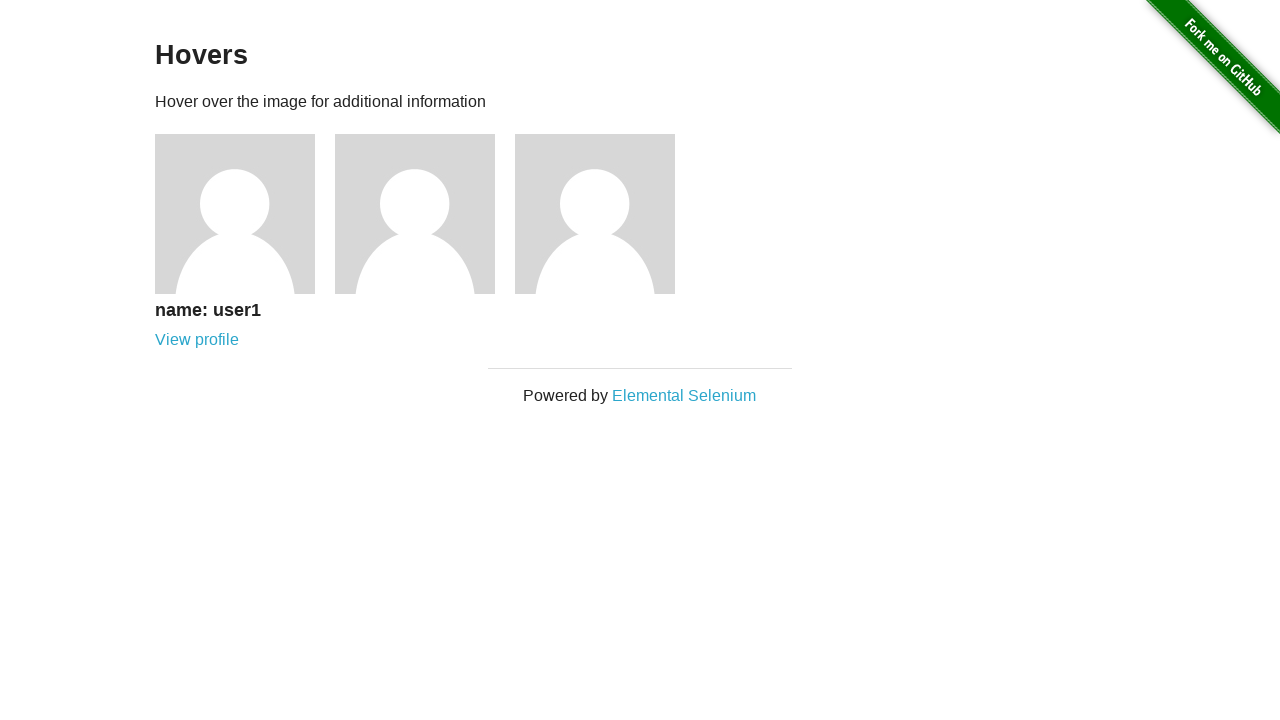

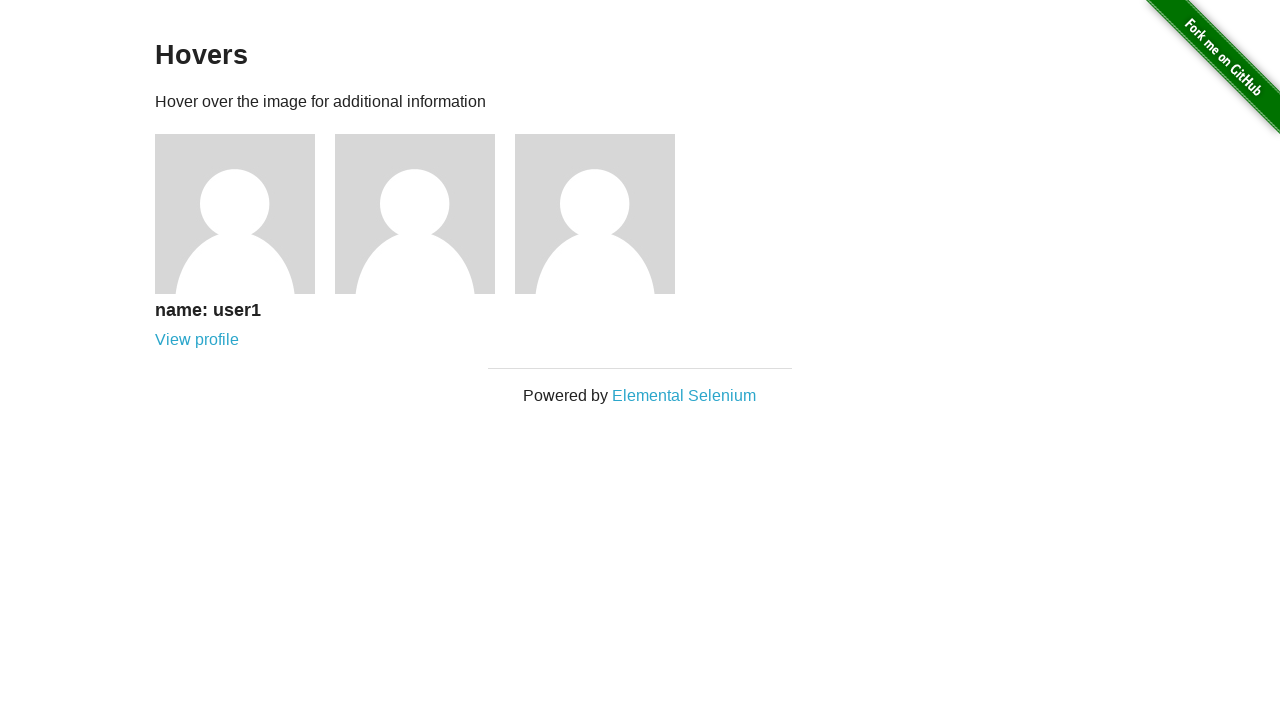